Tests a Todo application by checking an existing item, adding a new todo item, and verifying the total count of items

Starting URL: https://lambdatest.github.io/sample-todo-app/

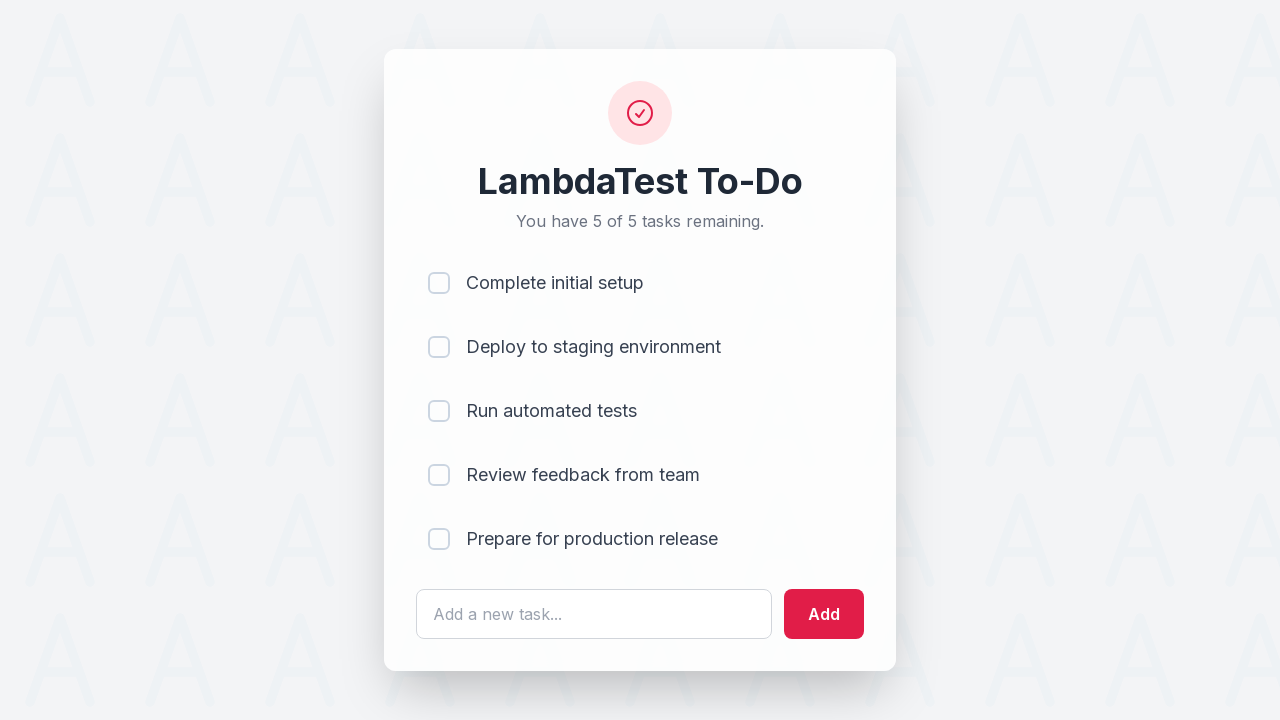

Checked the first todo item to mark it as completed at (439, 283) on input[name='li1']
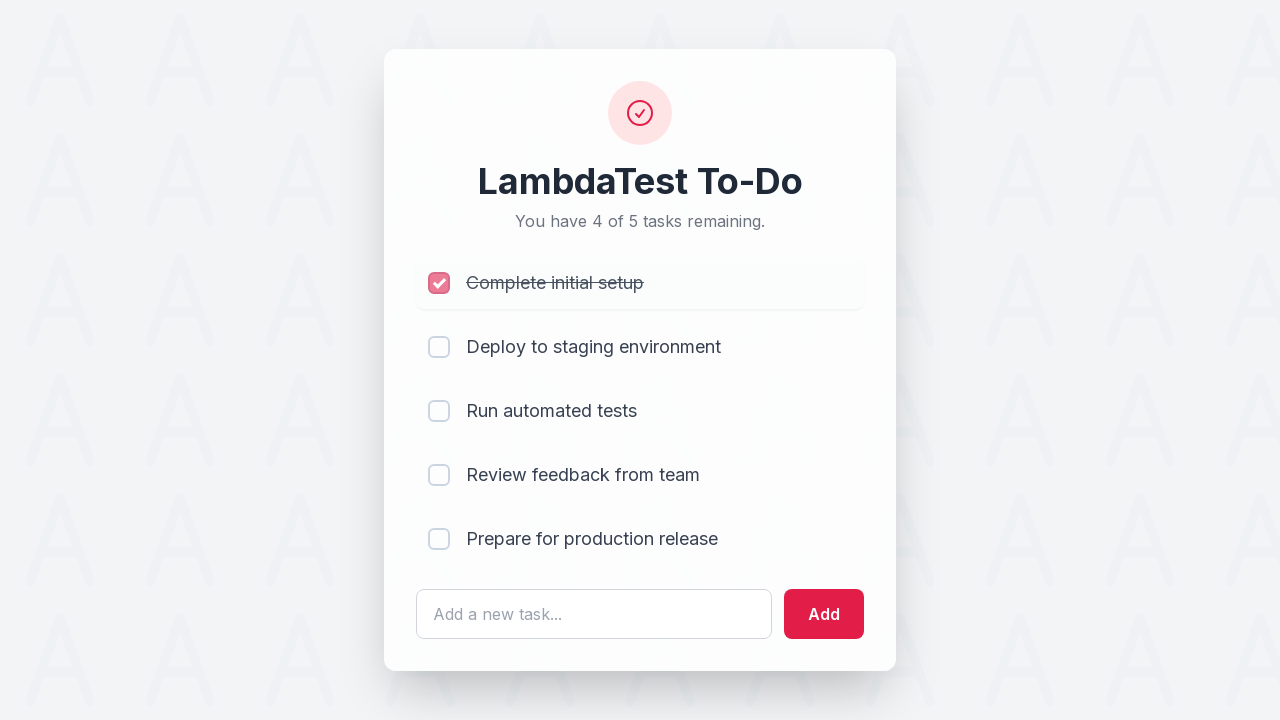

Entered 'New Item' in the todo text field on #sampletodotext
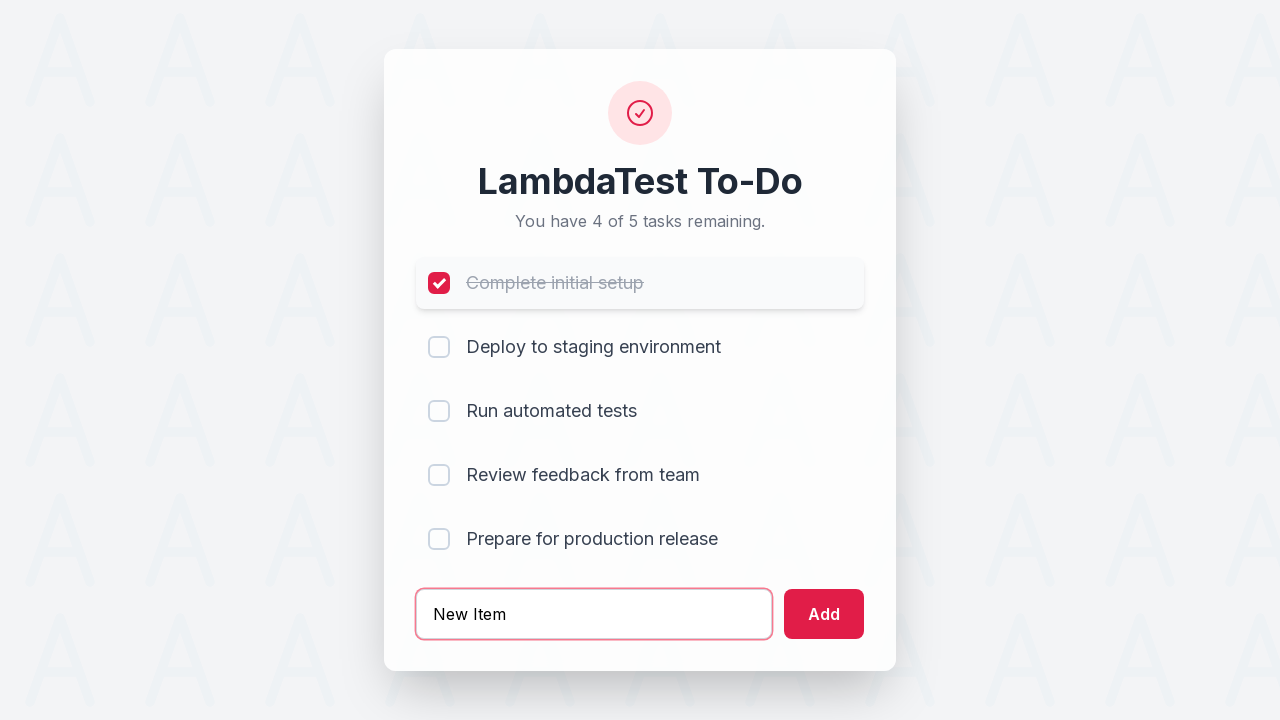

Clicked the add button to create new todo item at (824, 614) on #addbutton
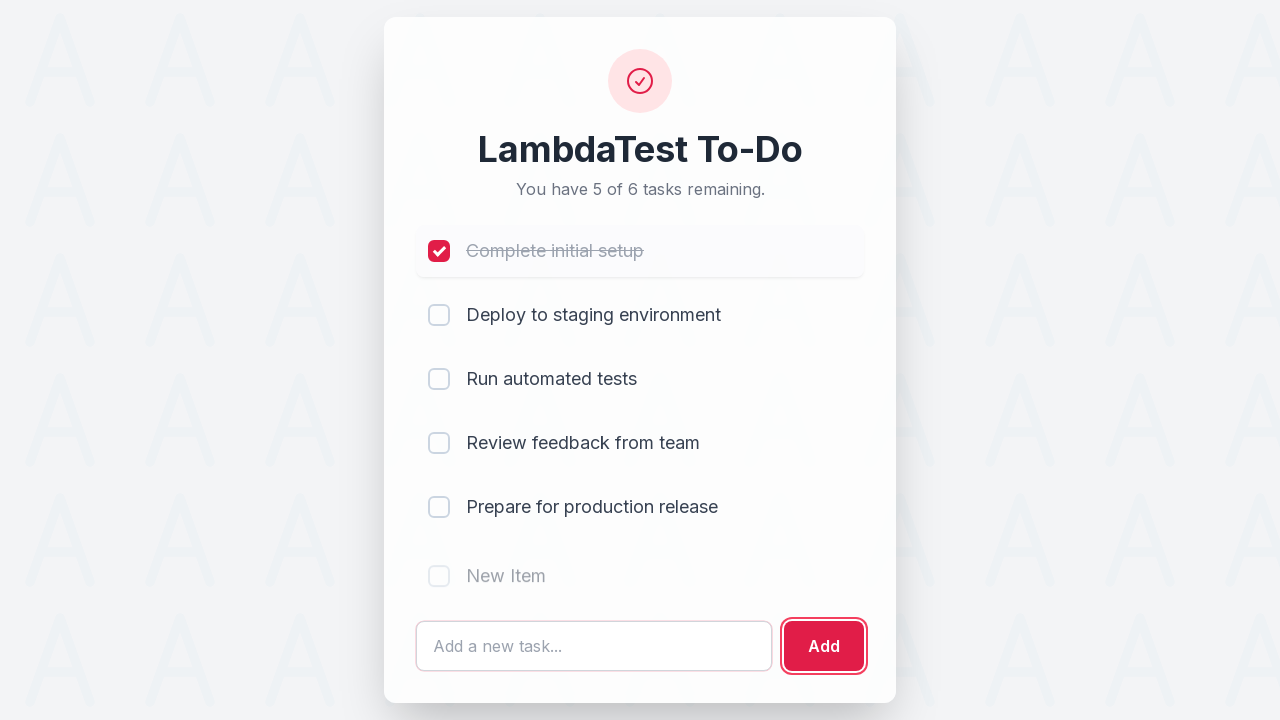

New todo item appeared in the list, total count verified
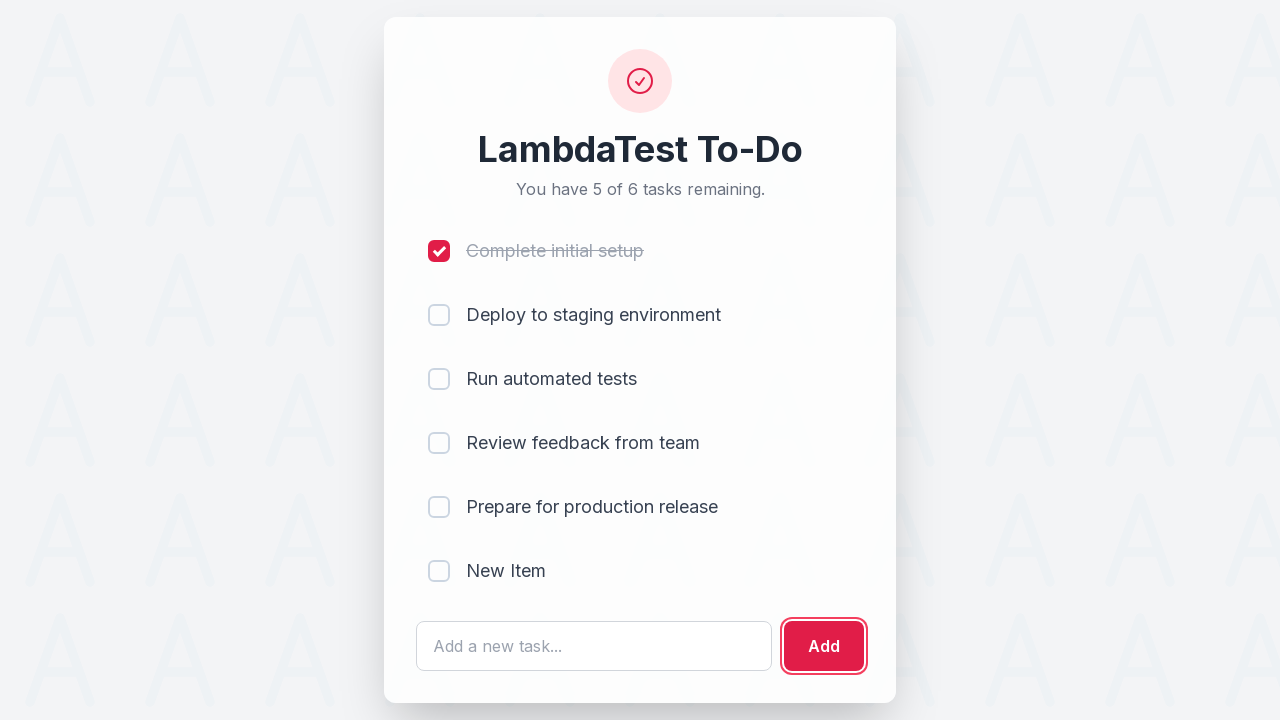

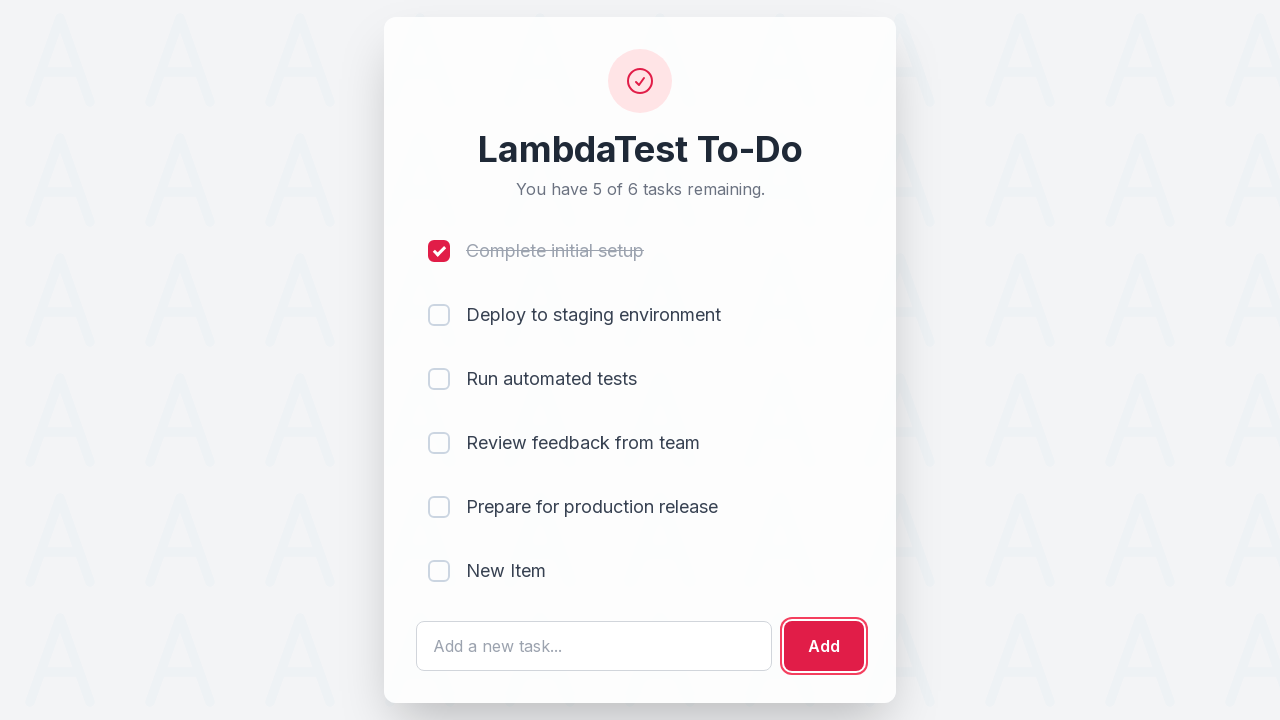